Tests window handling by opening a new window, switching to it to verify content, then switching back to the parent window

Starting URL: https://the-internet.herokuapp.com/windows

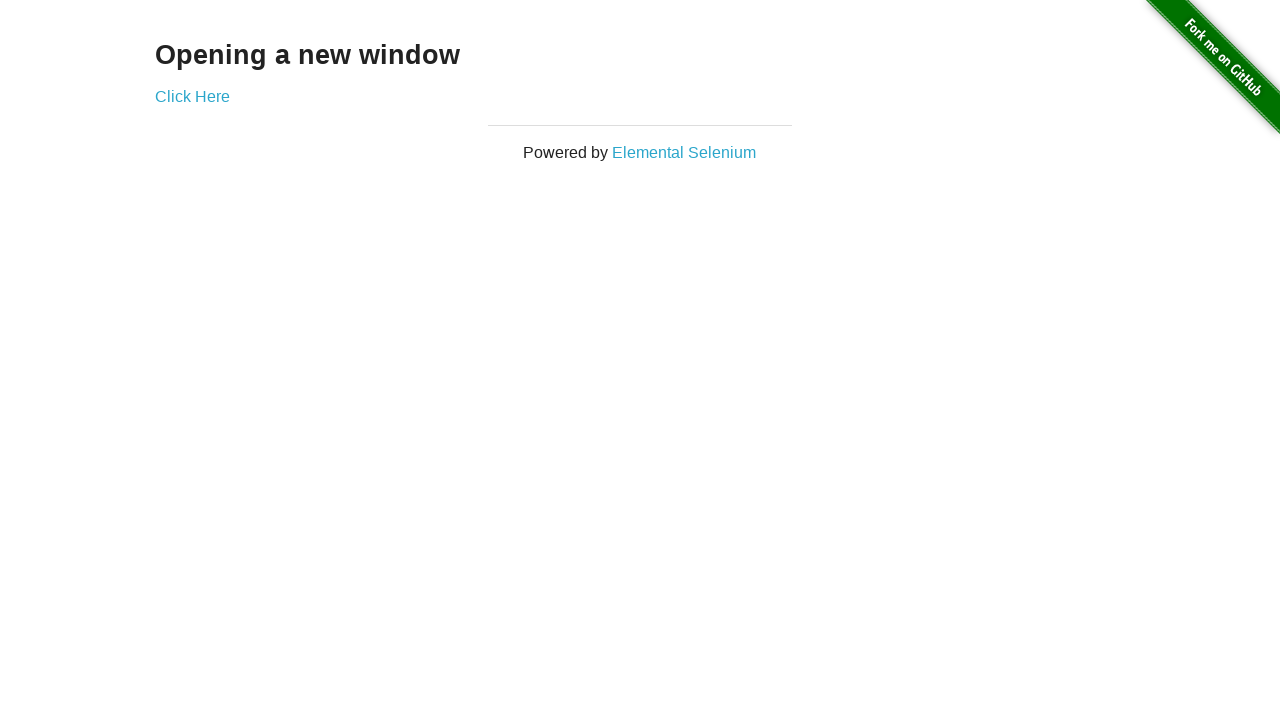

Clicked link to open new window at (192, 96) on a[href='/windows/new']
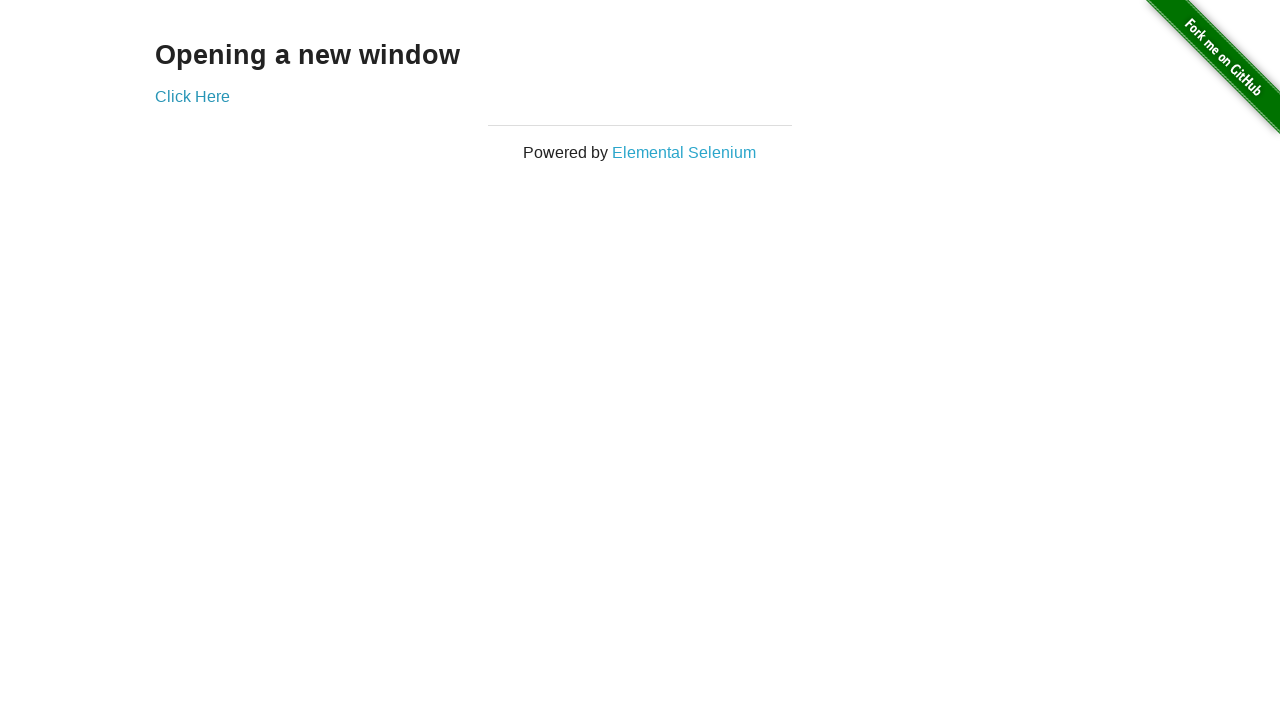

New window opened and captured
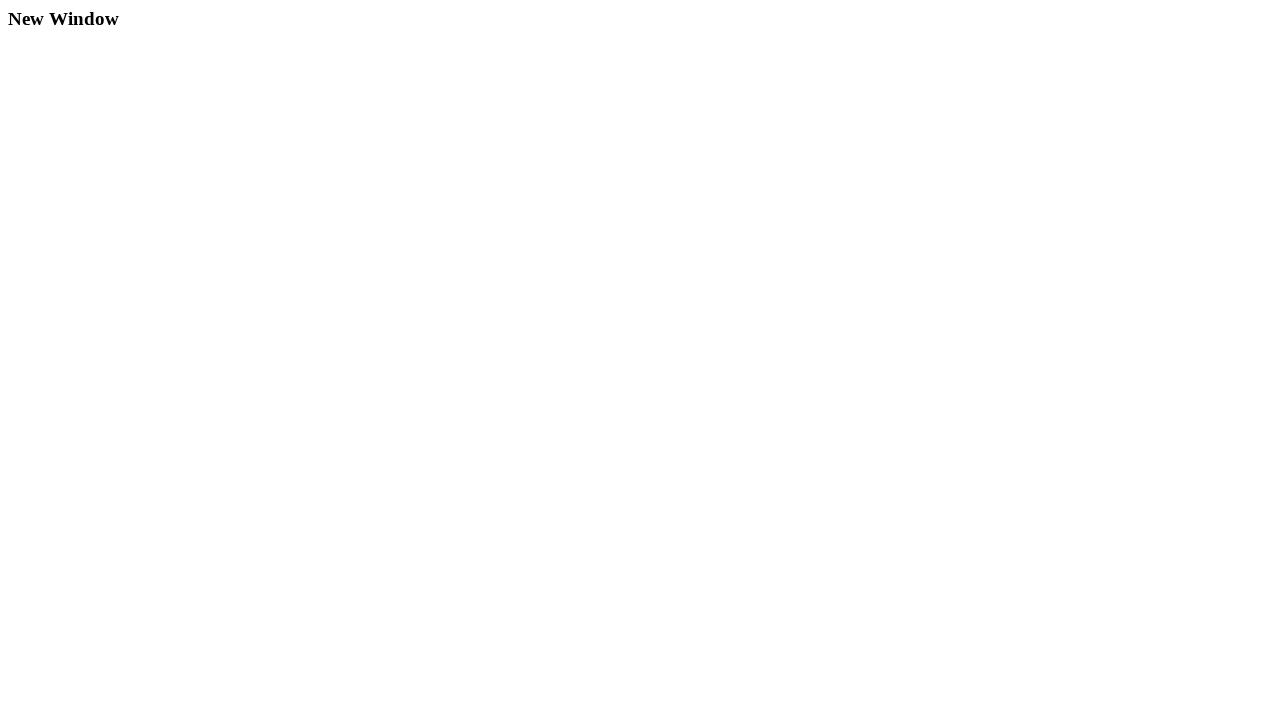

Retrieved text from new window: 'New Window'
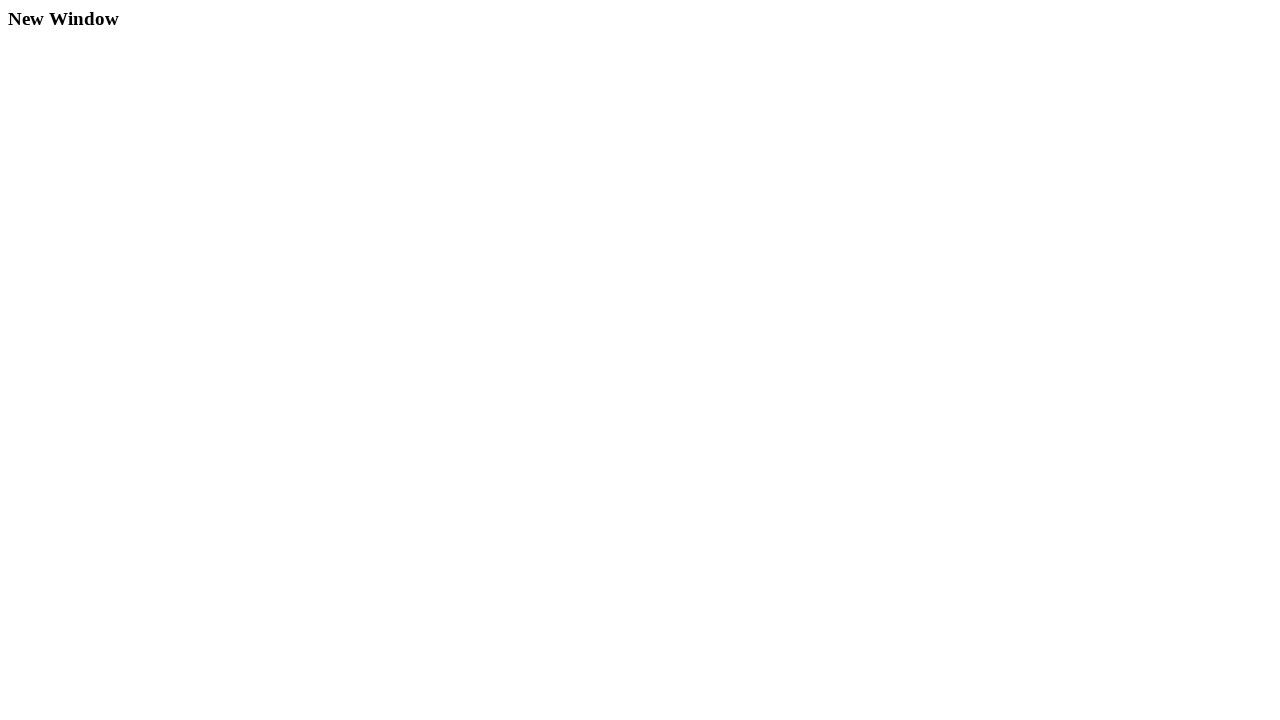

Closed the new window
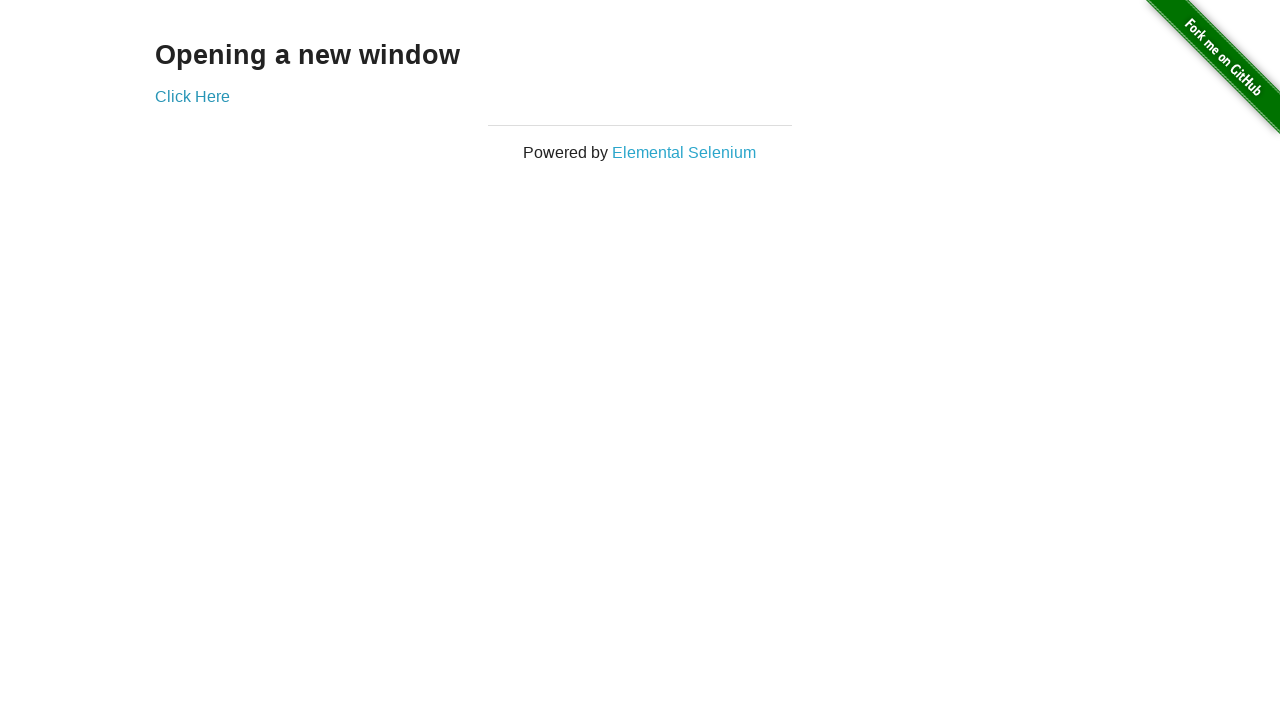

Switched back to parent window
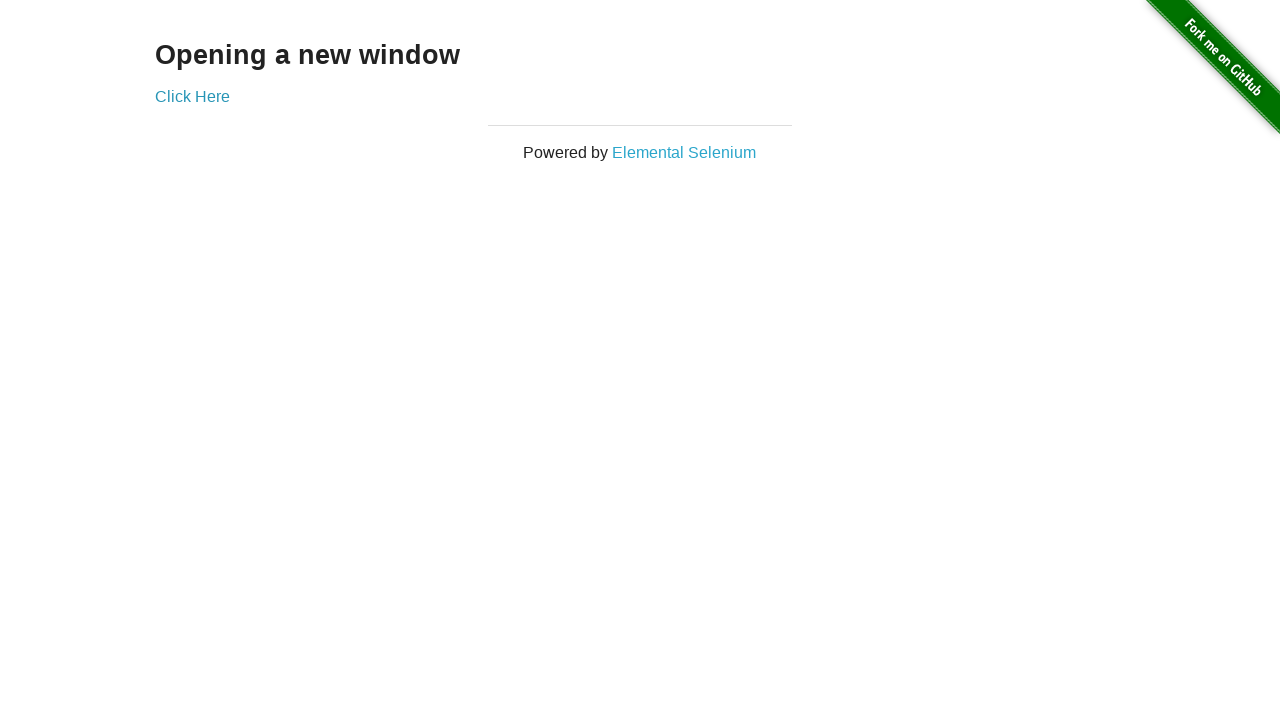

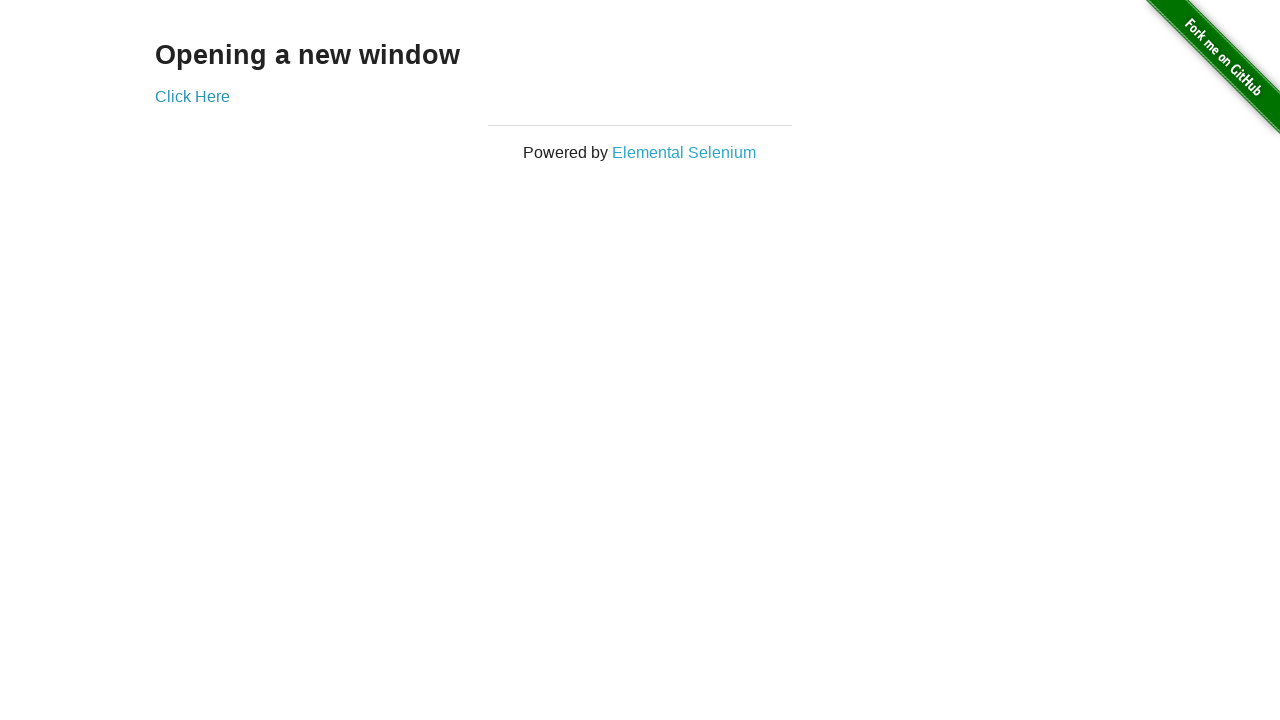